Navigates to Flipkart homepage and verifies the page loads correctly by checking that the page title is present

Starting URL: https://flipkart.com

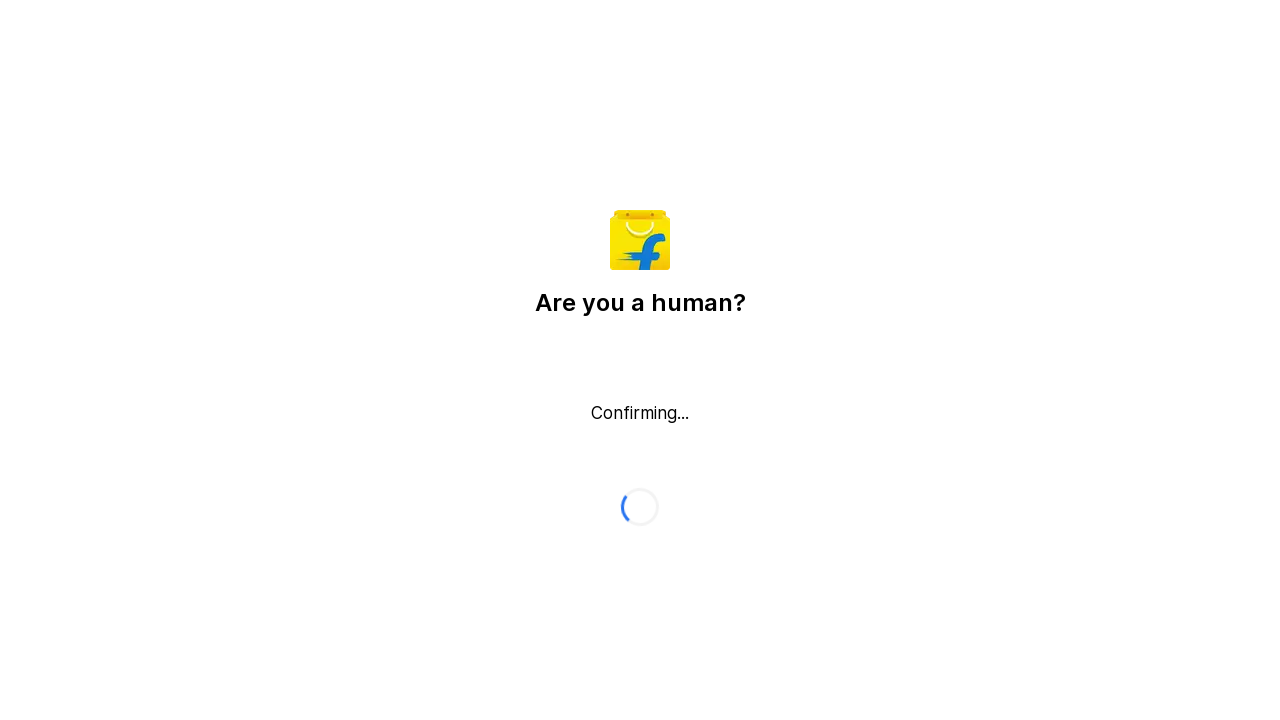

Waited for page to reach domcontentloaded state
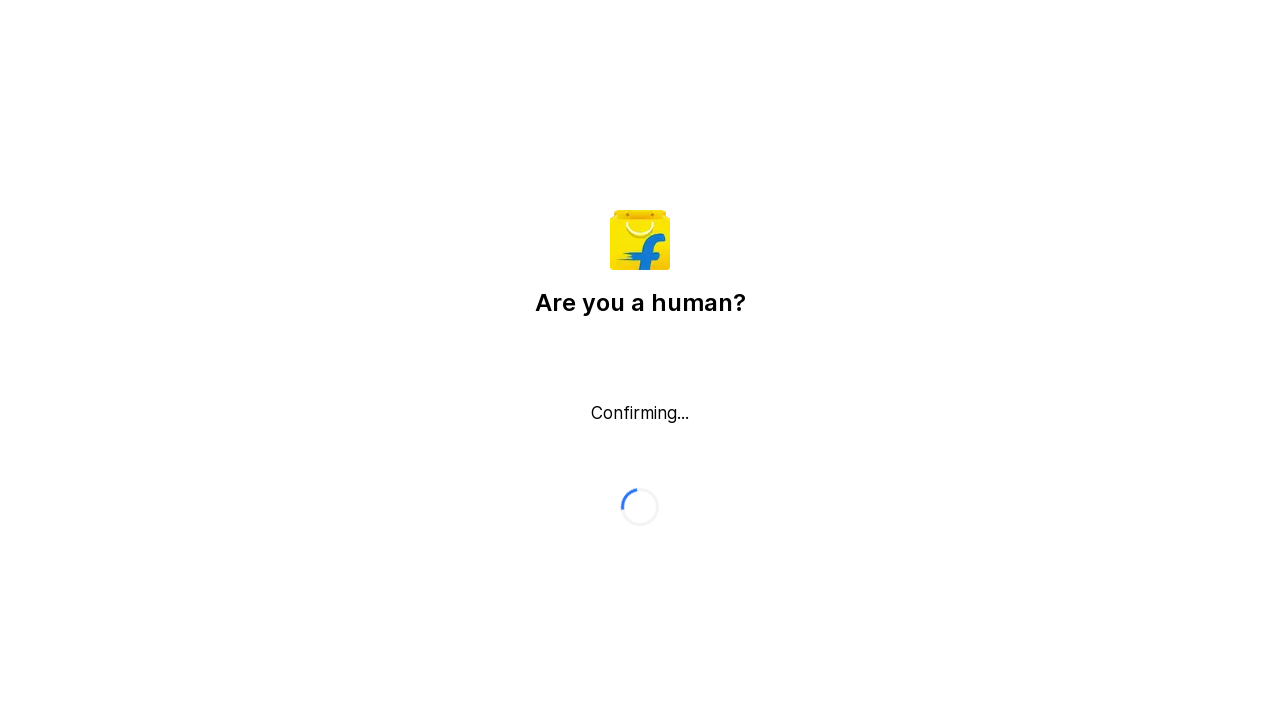

Retrieved page title
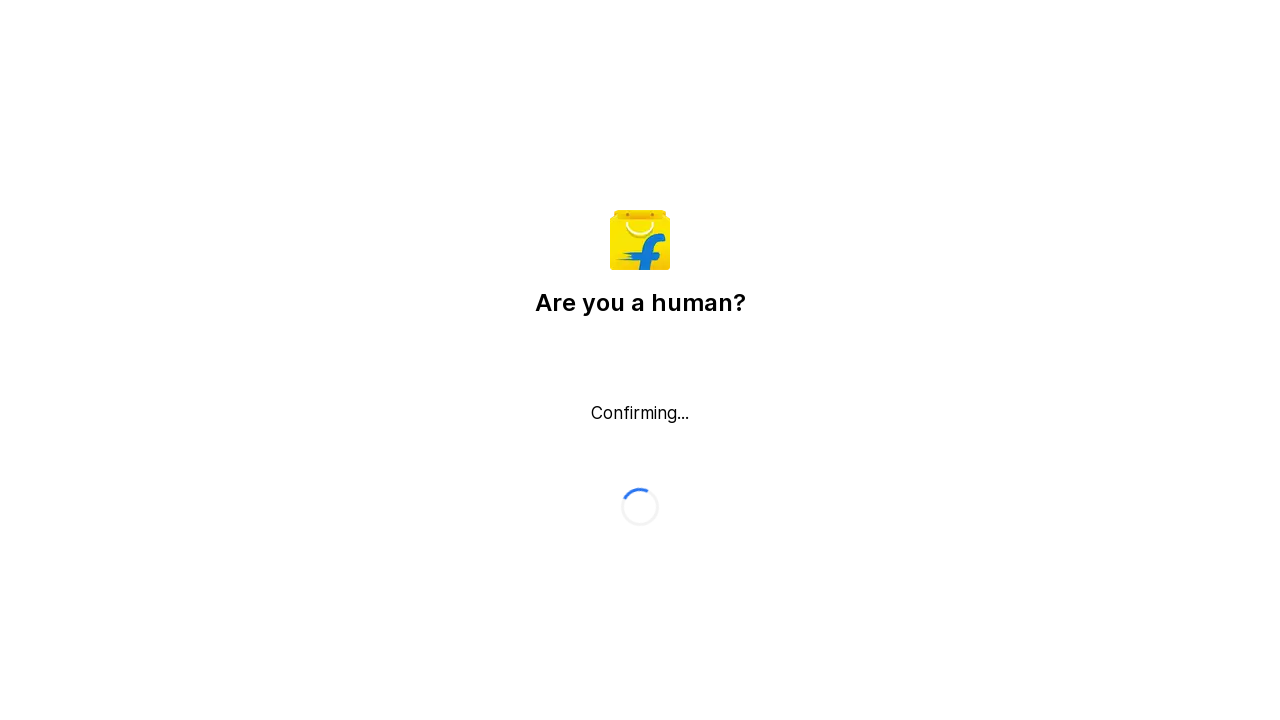

Verified page title is not empty
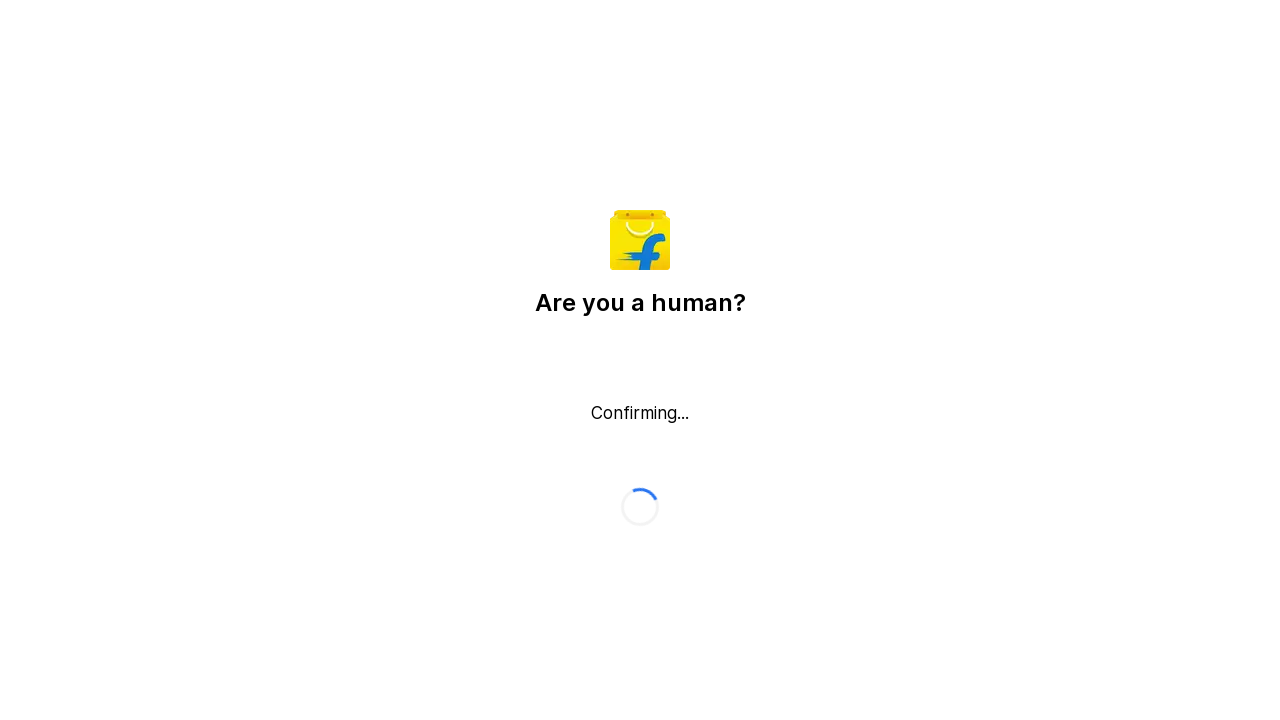

Retrieved current page URL
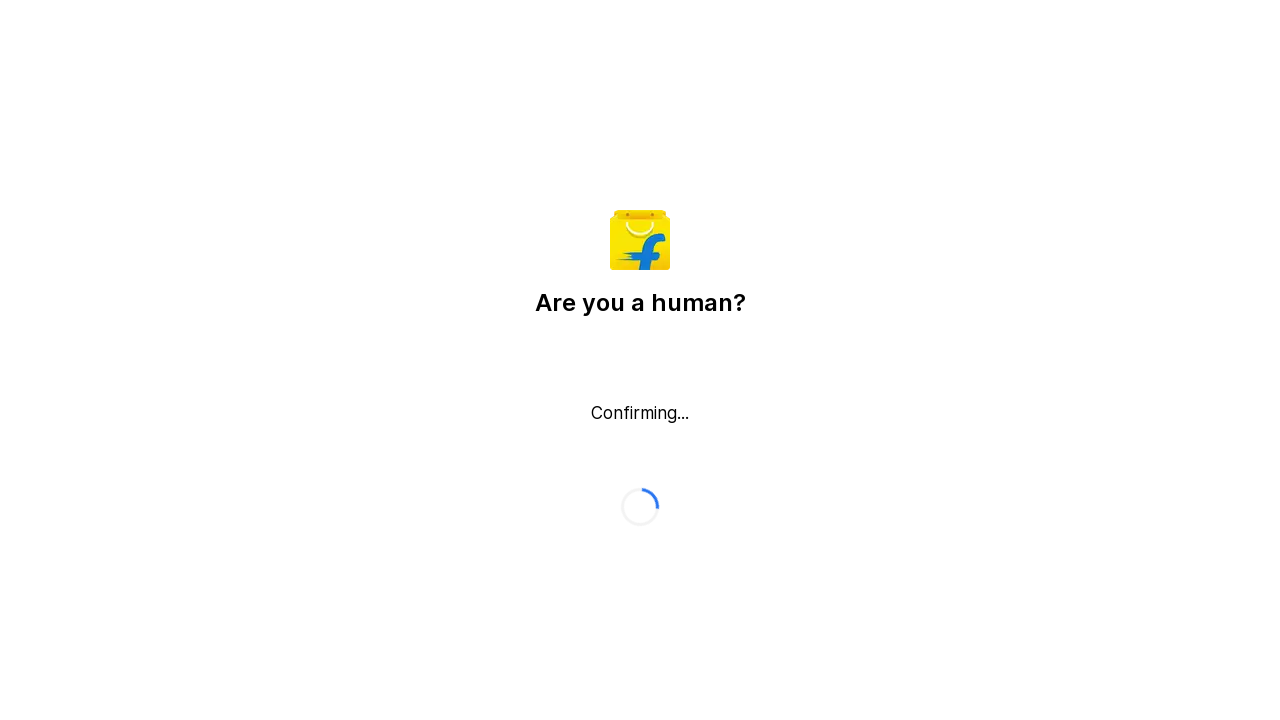

Verified Flipkart domain is present in URL
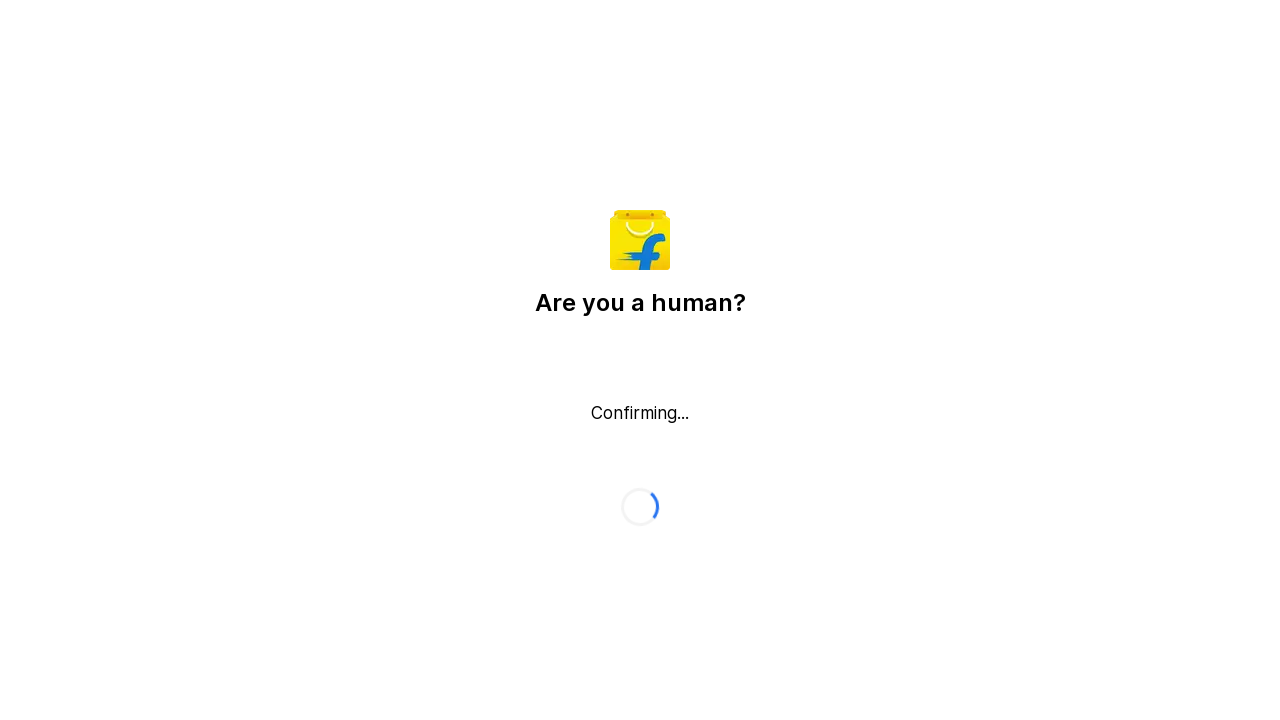

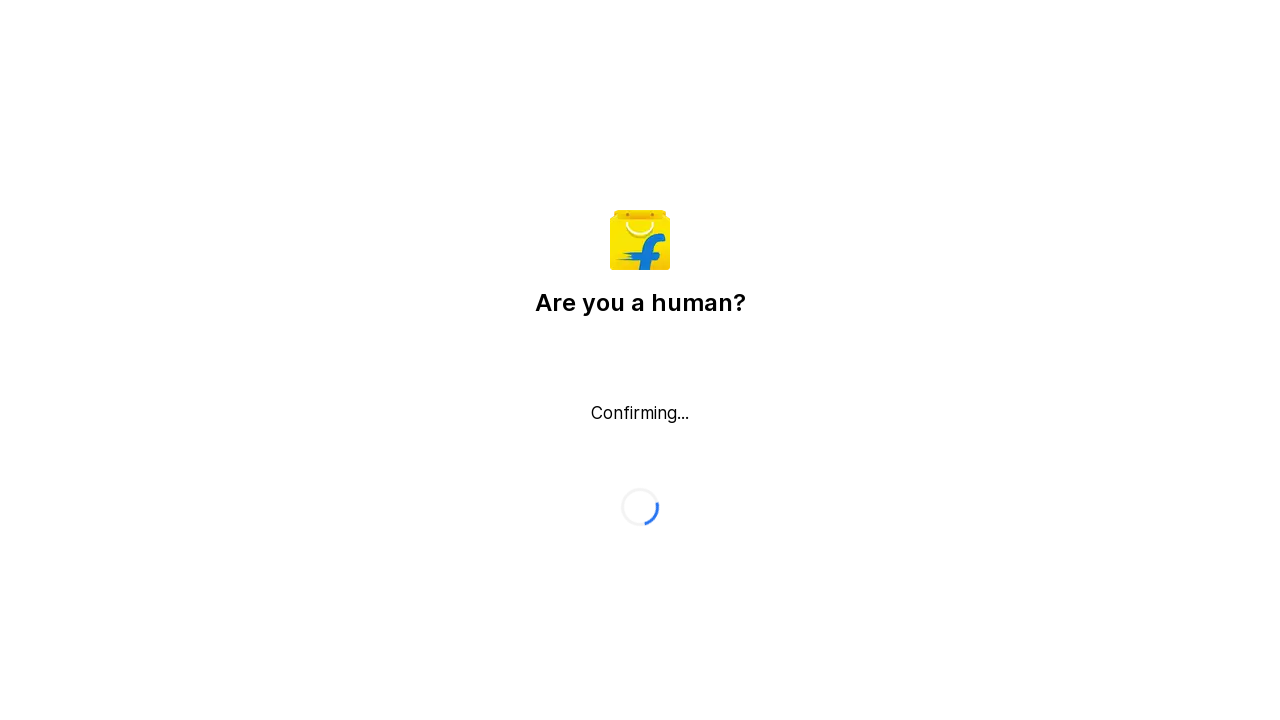